Opens a page at example.com and then opens a second page/tab navigating to playwright.dev. This is a basic multi-tab navigation test.

Starting URL: https://example.com

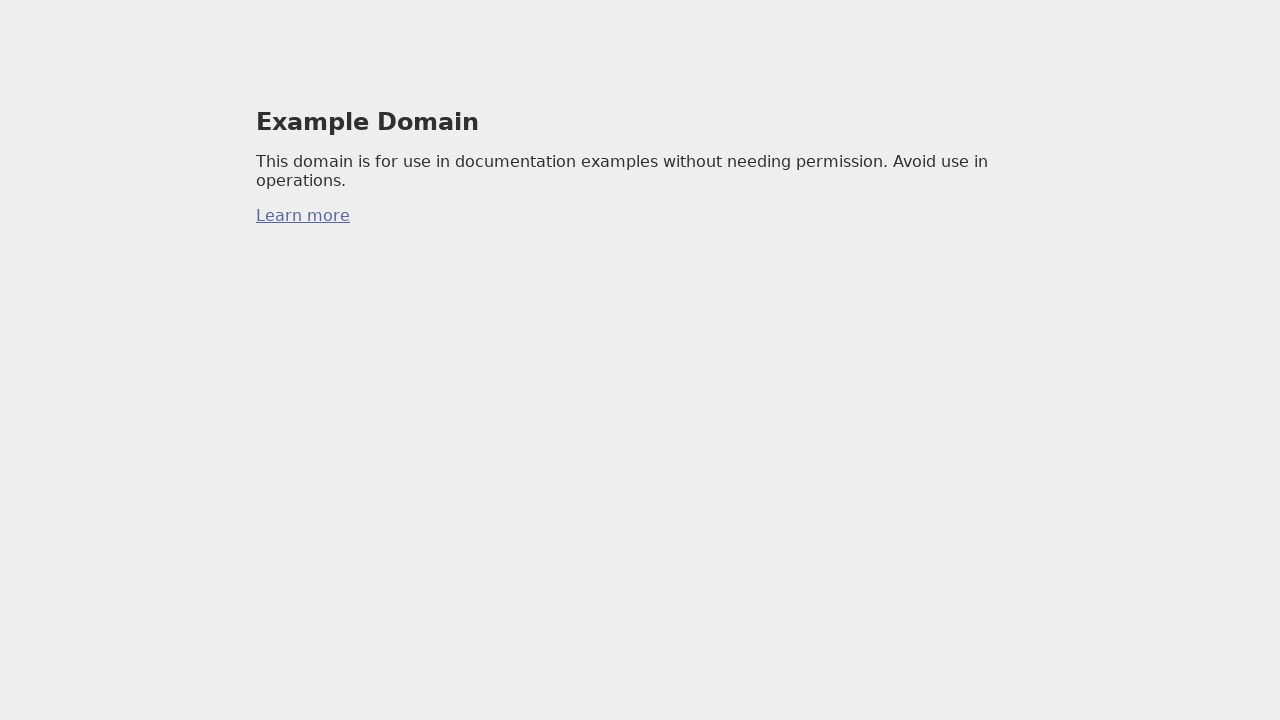

Opened a new page/tab in the browser context
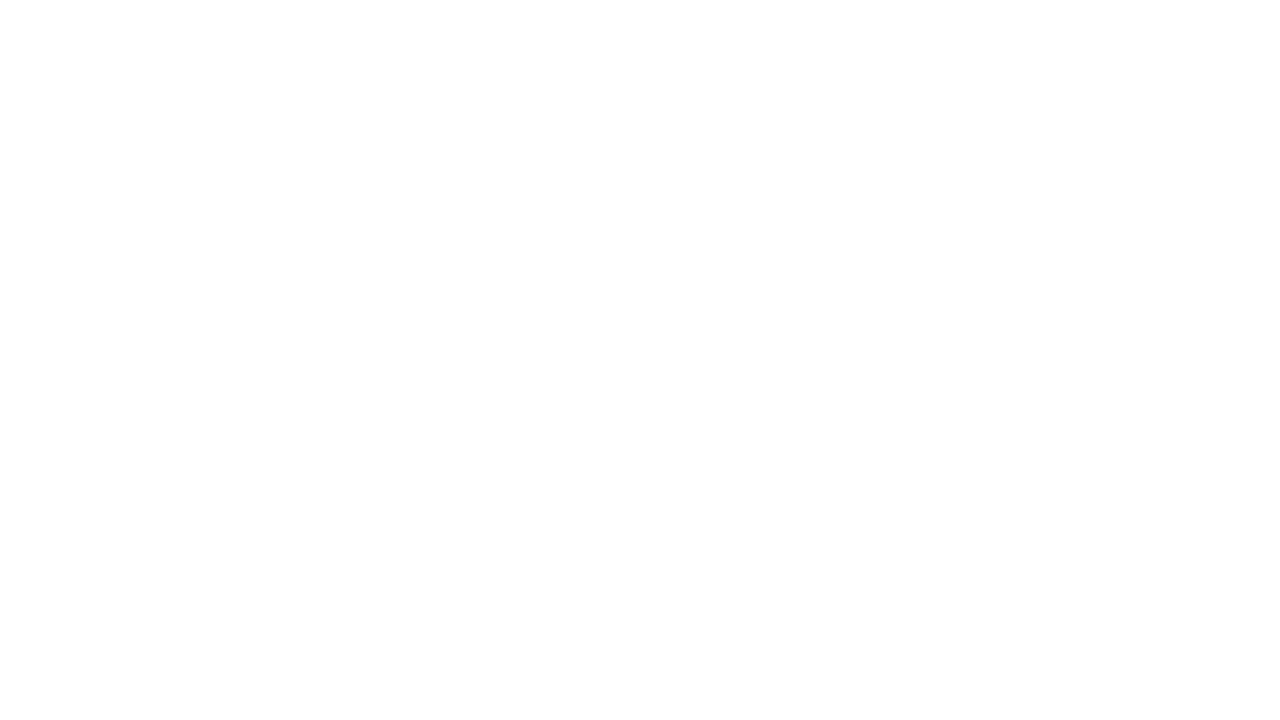

Navigated to https://playwright.dev
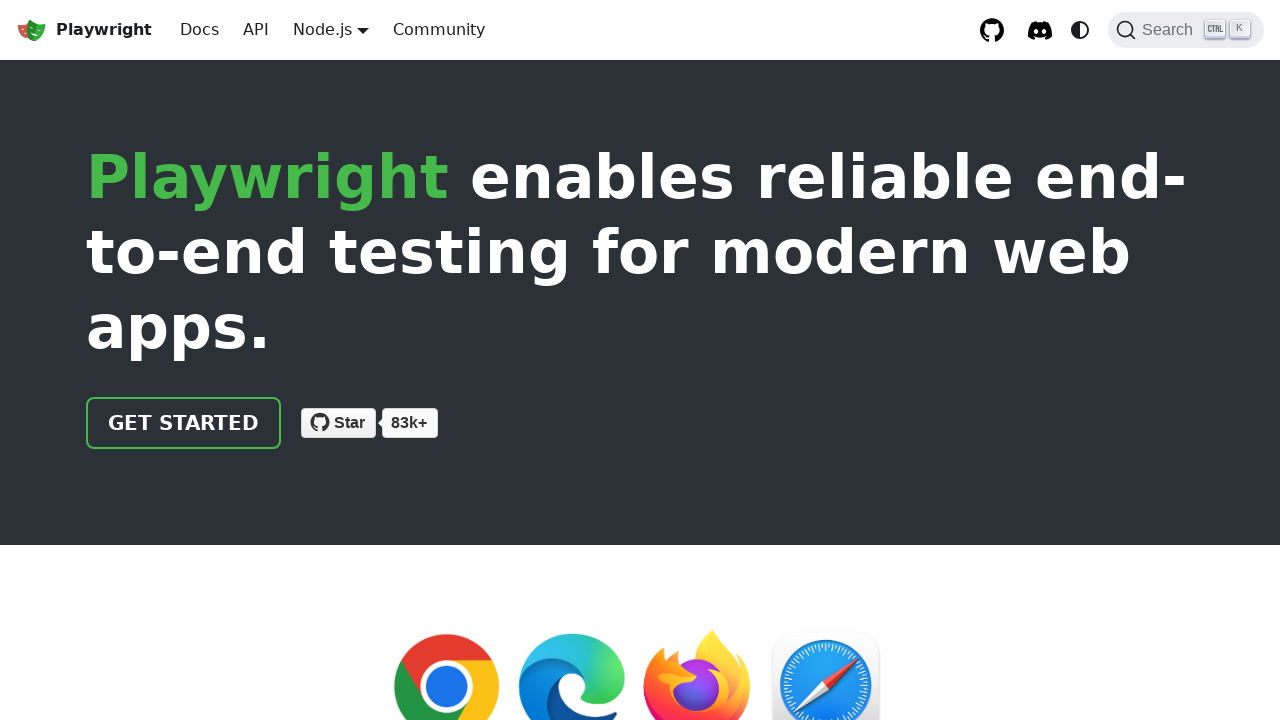

Waited for playwright.dev page to fully load
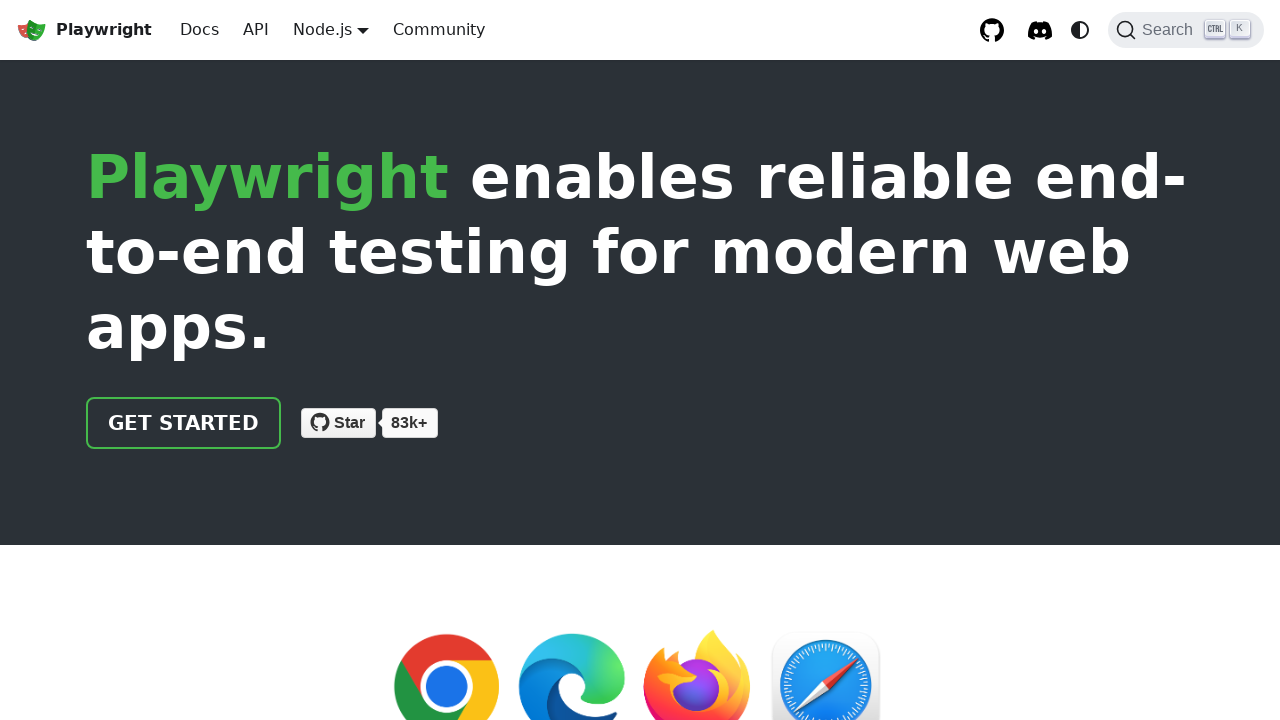

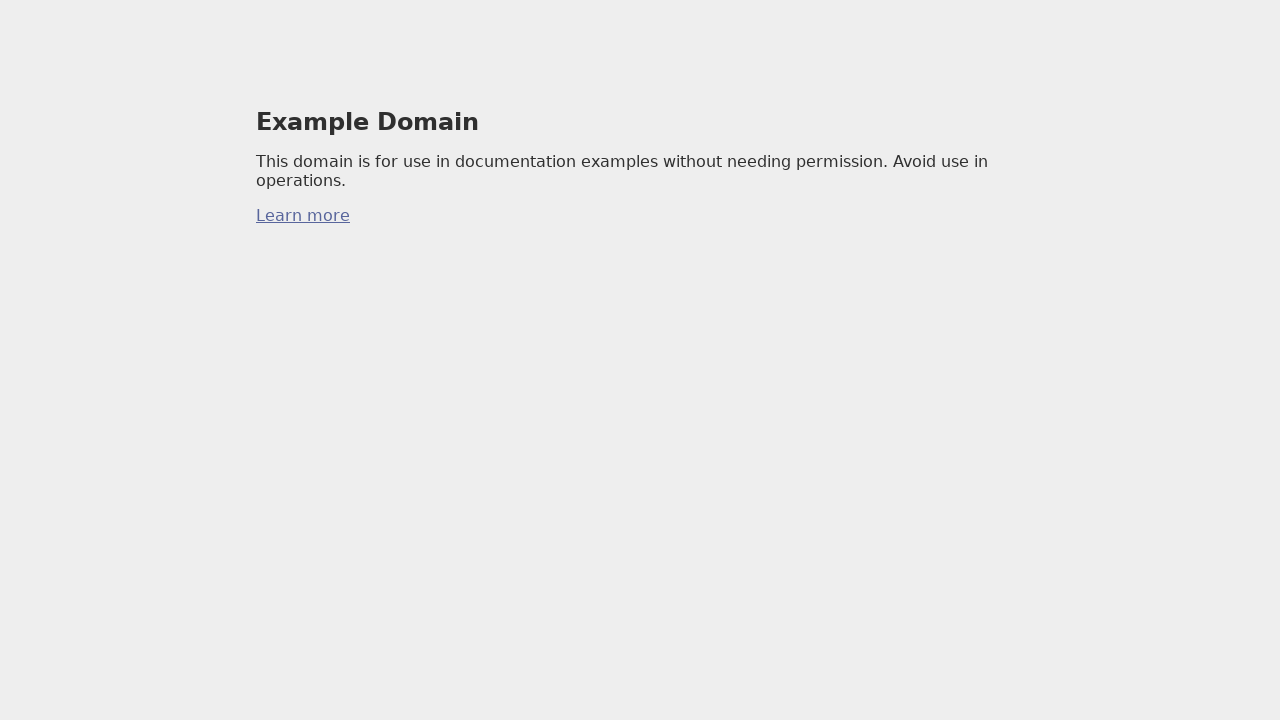